Tests dropdown selection functionality by selecting a birth date (year 2000, month January, day 10) using different selection methods (by index, by value, by visible text)

Starting URL: https://testcenter.techproeducation.com/index.php?page=dropdown

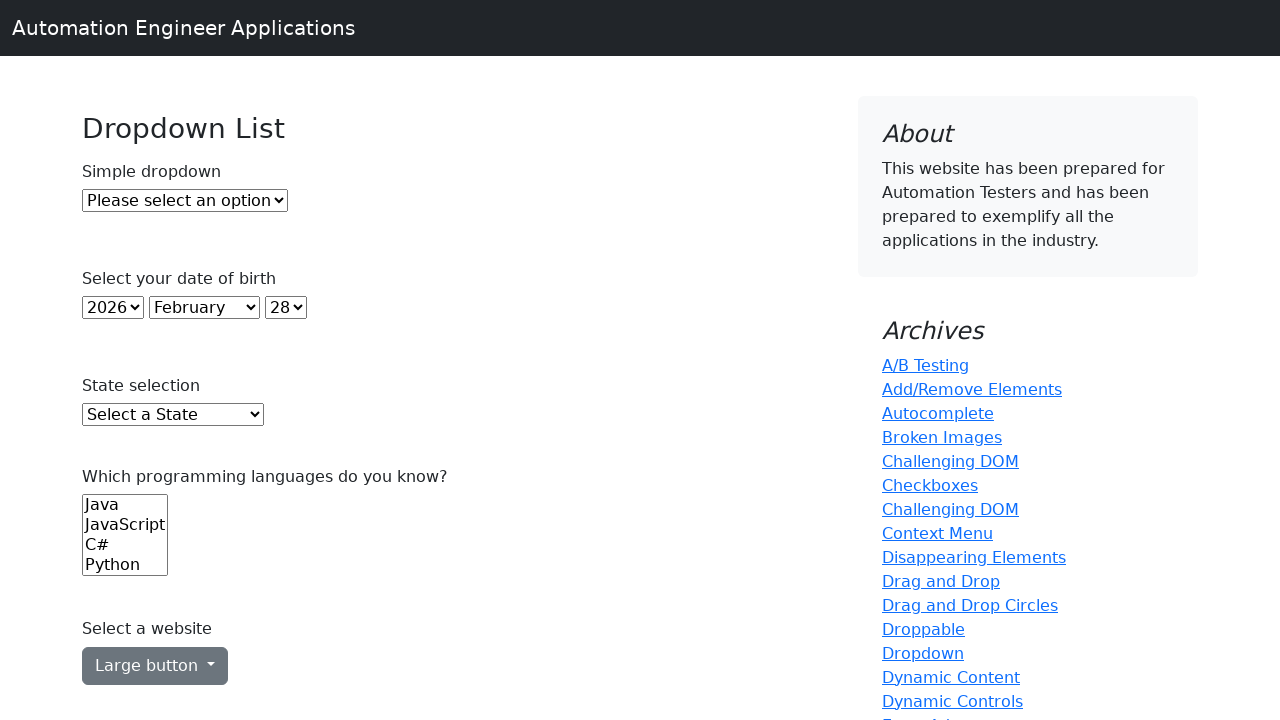

Selected year 2000 from year dropdown by index 22 on select#year
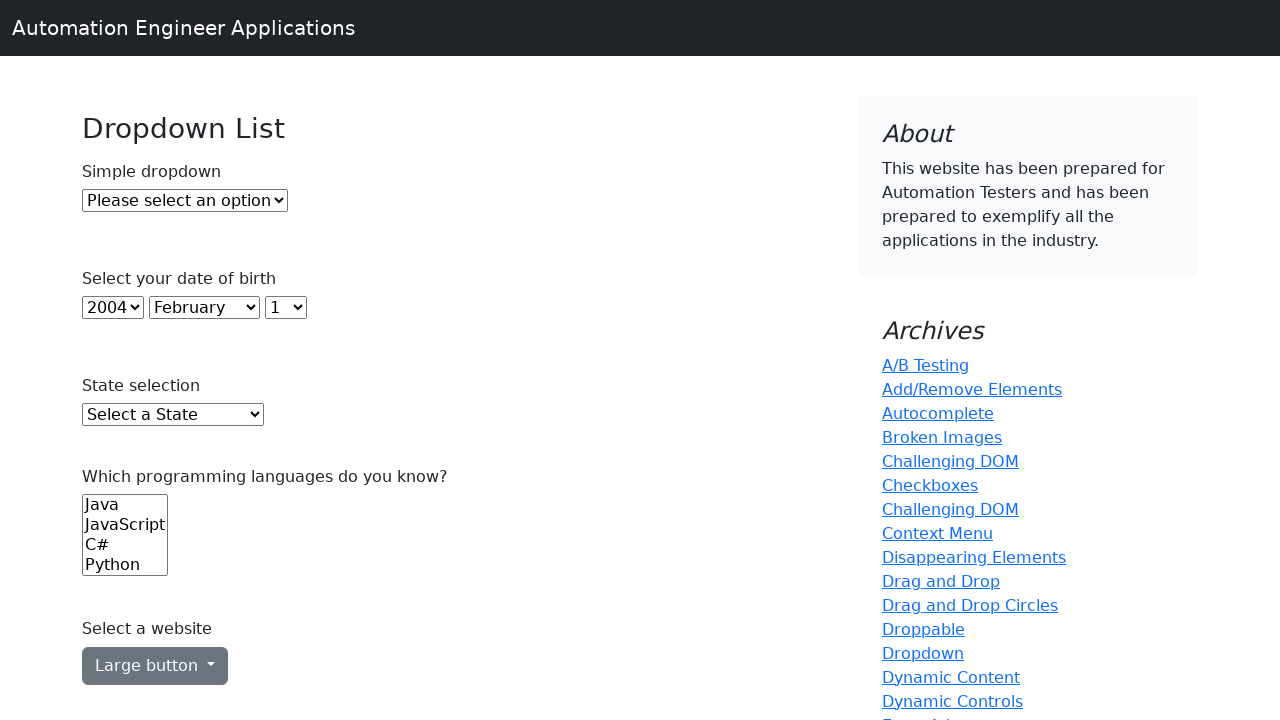

Selected January from month dropdown by value '0' on select#month
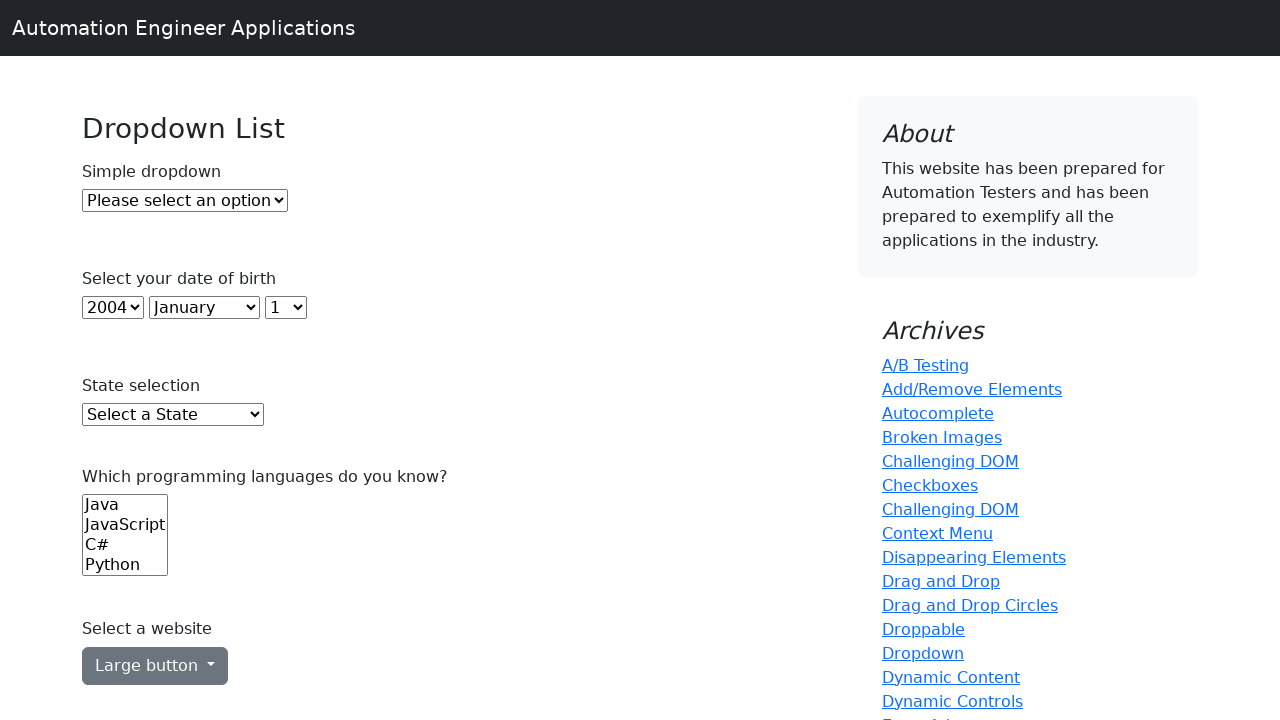

Selected day 10 from day dropdown by visible text on select#day
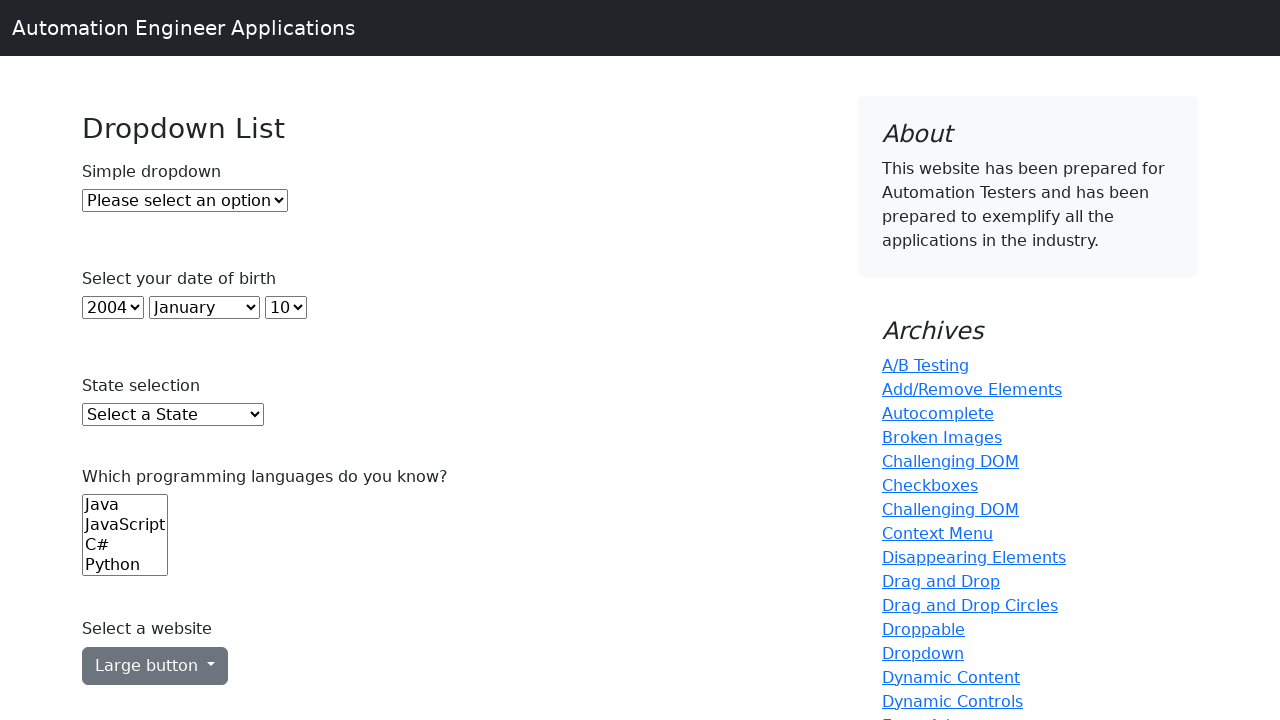

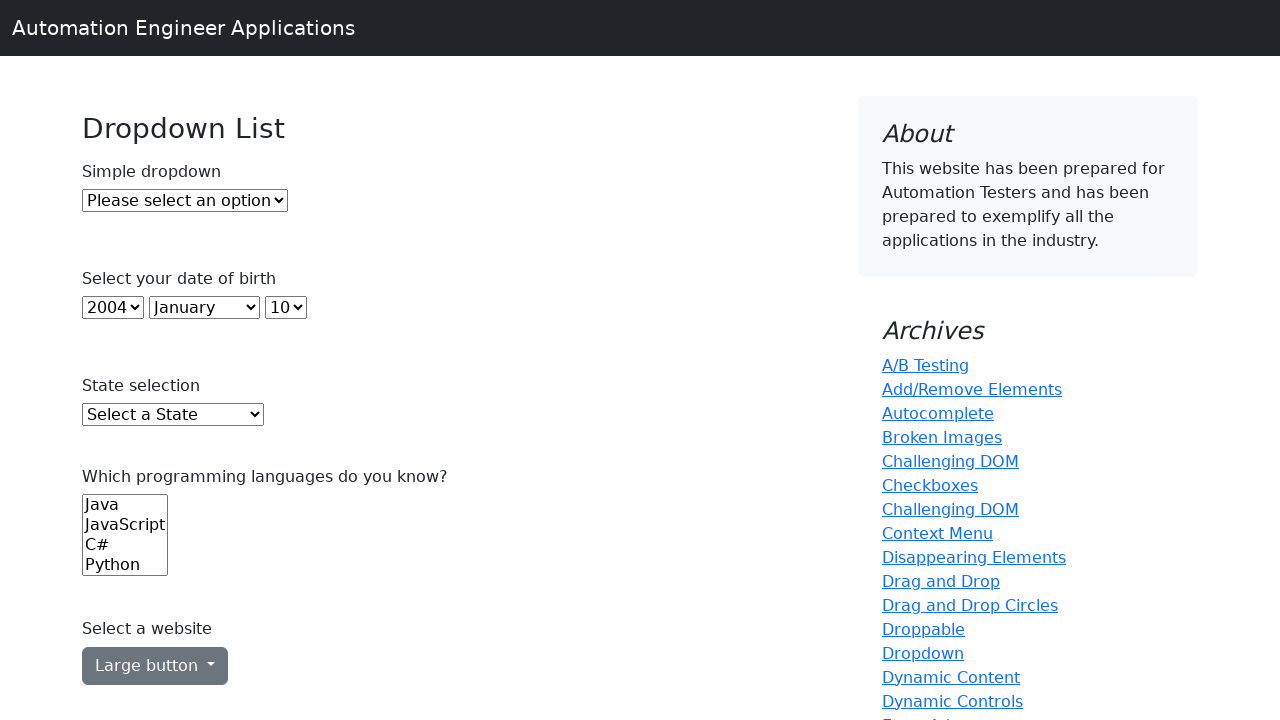